Tests clicking a specific button with duplicate IDs by using XPath to locate the button with text "Click me!"

Starting URL: https://obstaclecourse.tricentis.com/Obstacles/22505

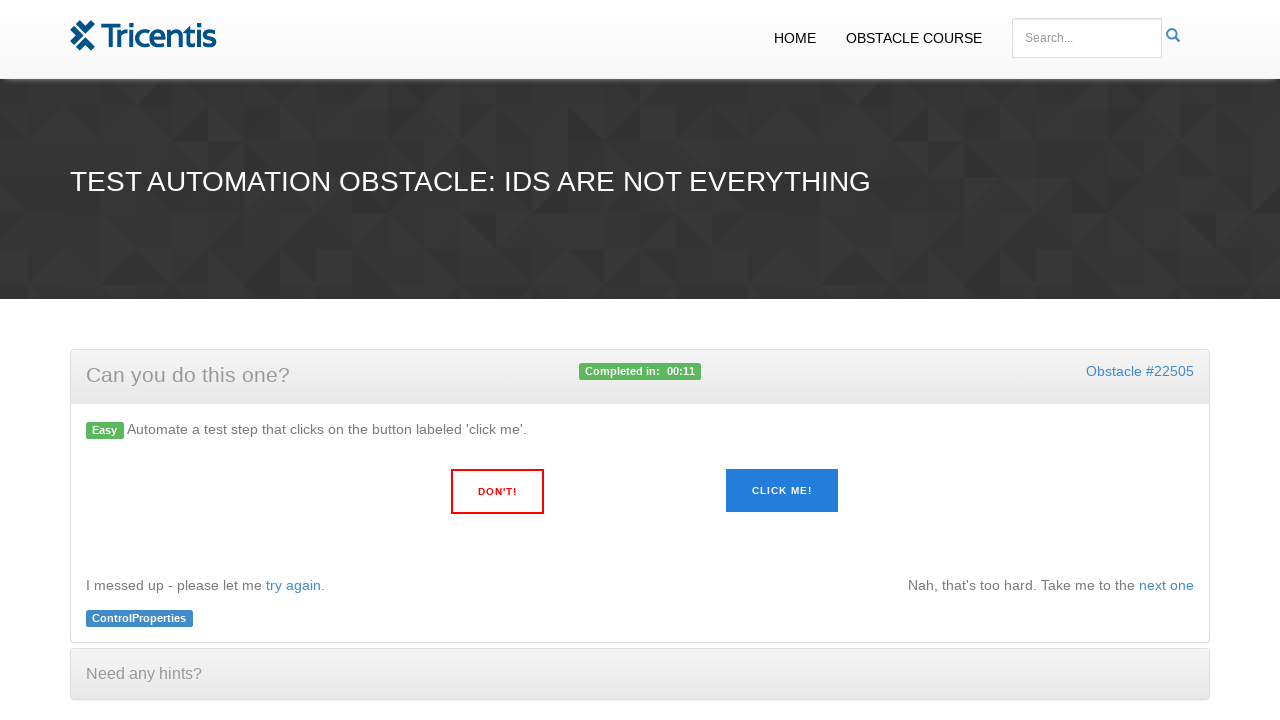

Clicked button with text 'Click me!' using XPath to handle duplicate IDs at (782, 491) on xpath=//*[@id="dontuseid" and text()="Click me!"]
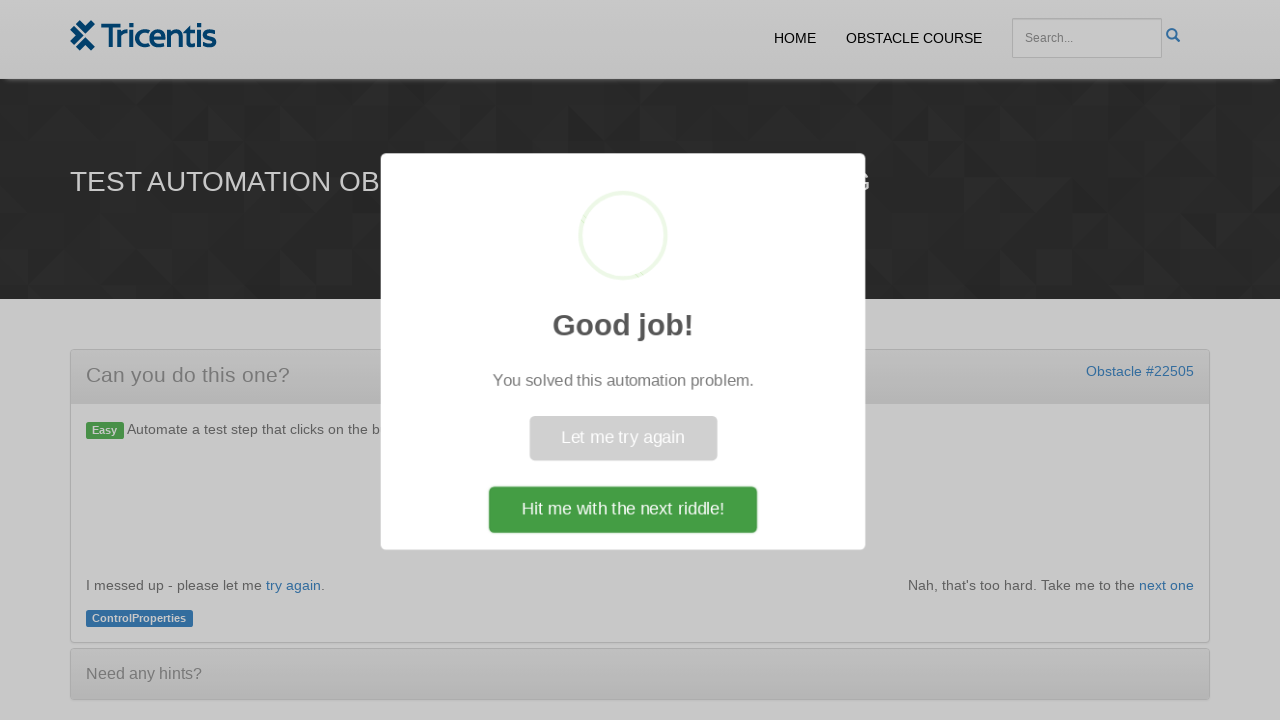

Success popup appeared
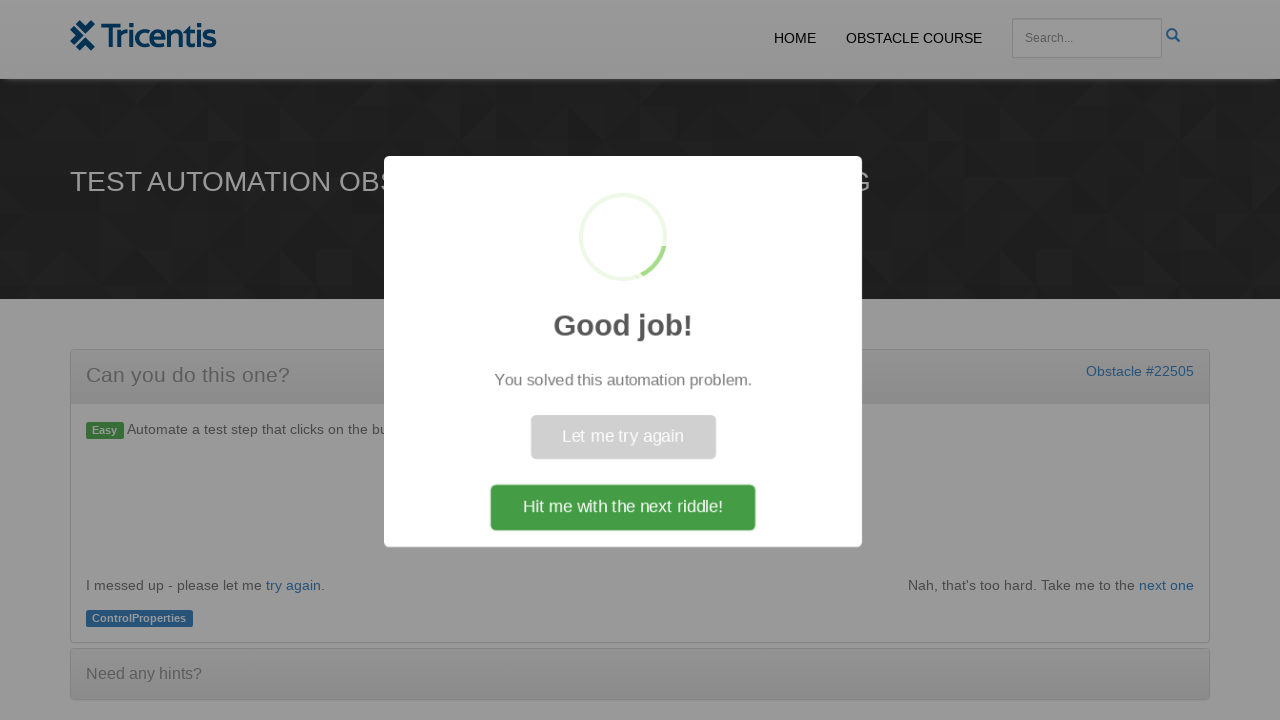

Clicked cancel/try again button to stay on page at (623, 437) on .cancel
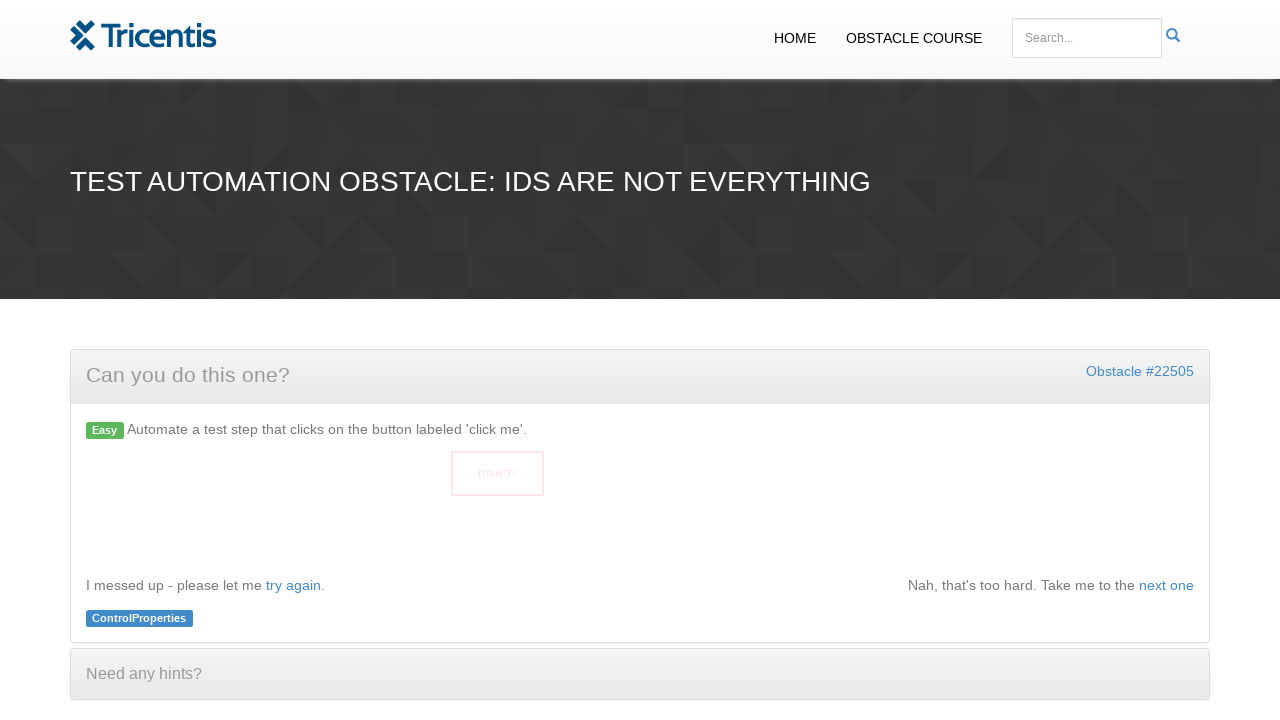

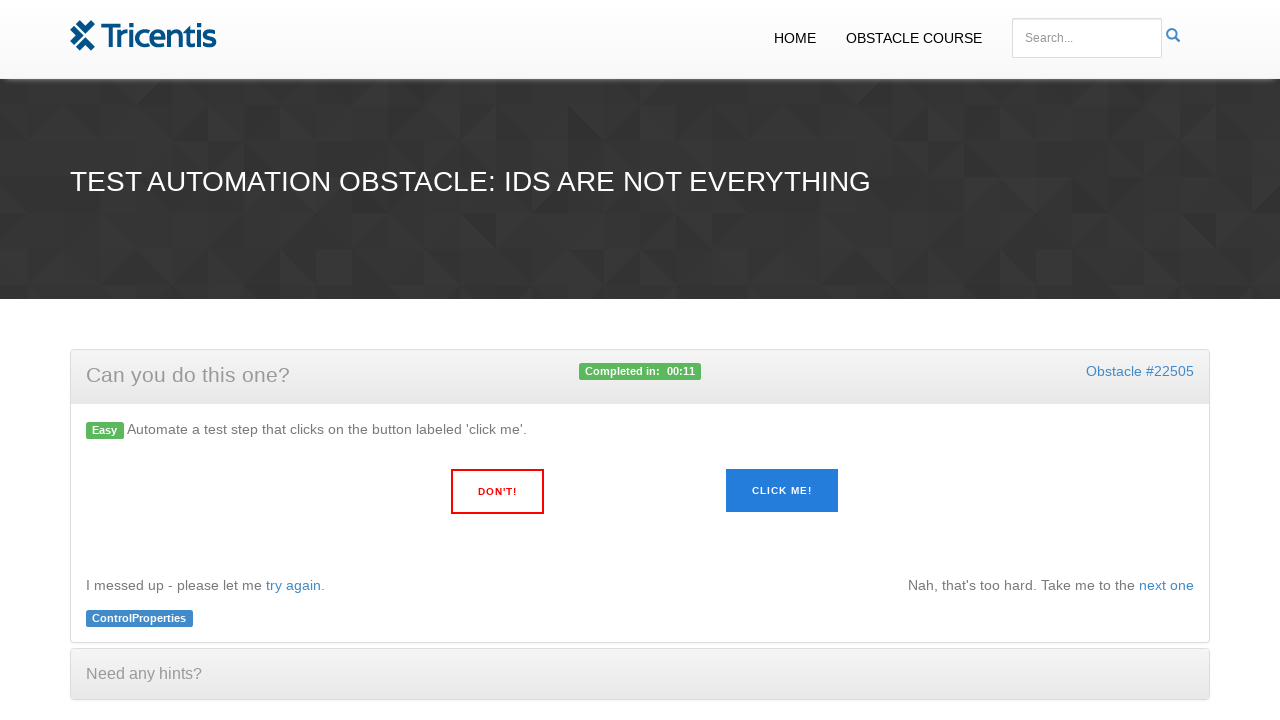